Tests page scrolling functionality by repeatedly pressing Page Down to scroll through a real estate listing page

Starting URL: https://m.fang.com/fangjia/sz_list_pinggu/

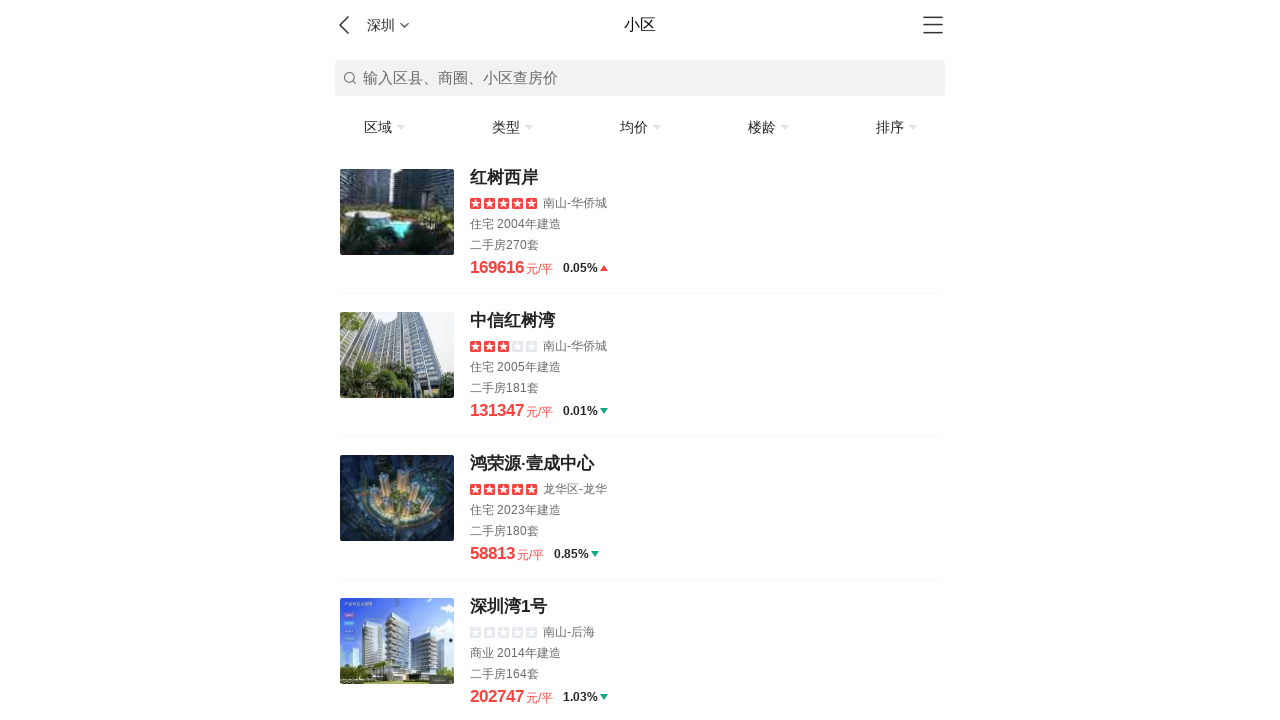

Pressed PageDown to scroll through real estate listing page
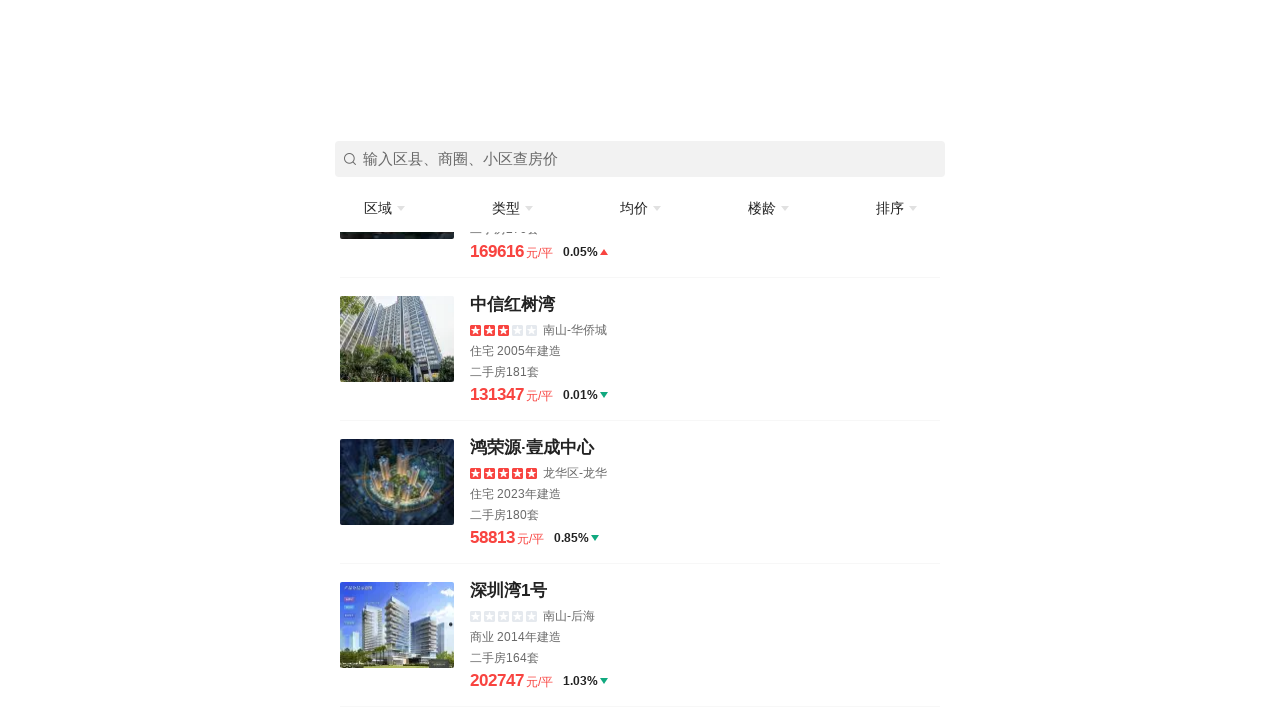

Waited 1 second for page content to load after scrolling
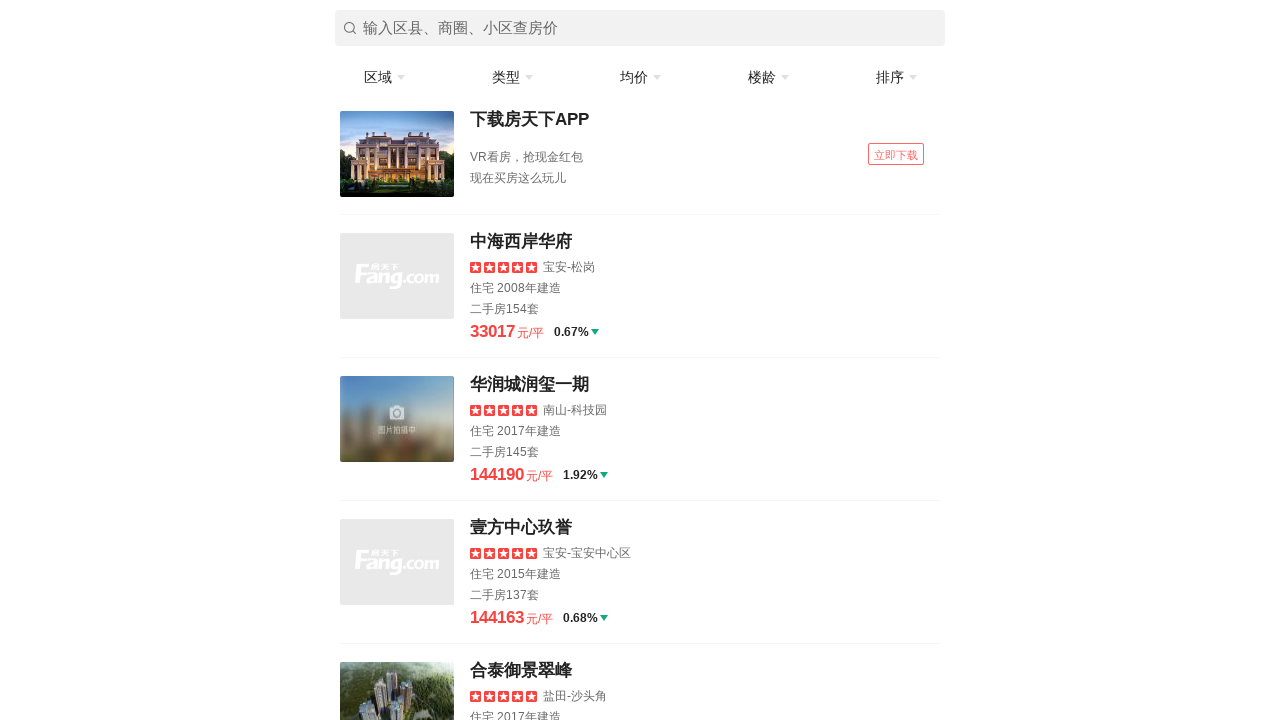

Pressed PageDown to scroll through real estate listing page
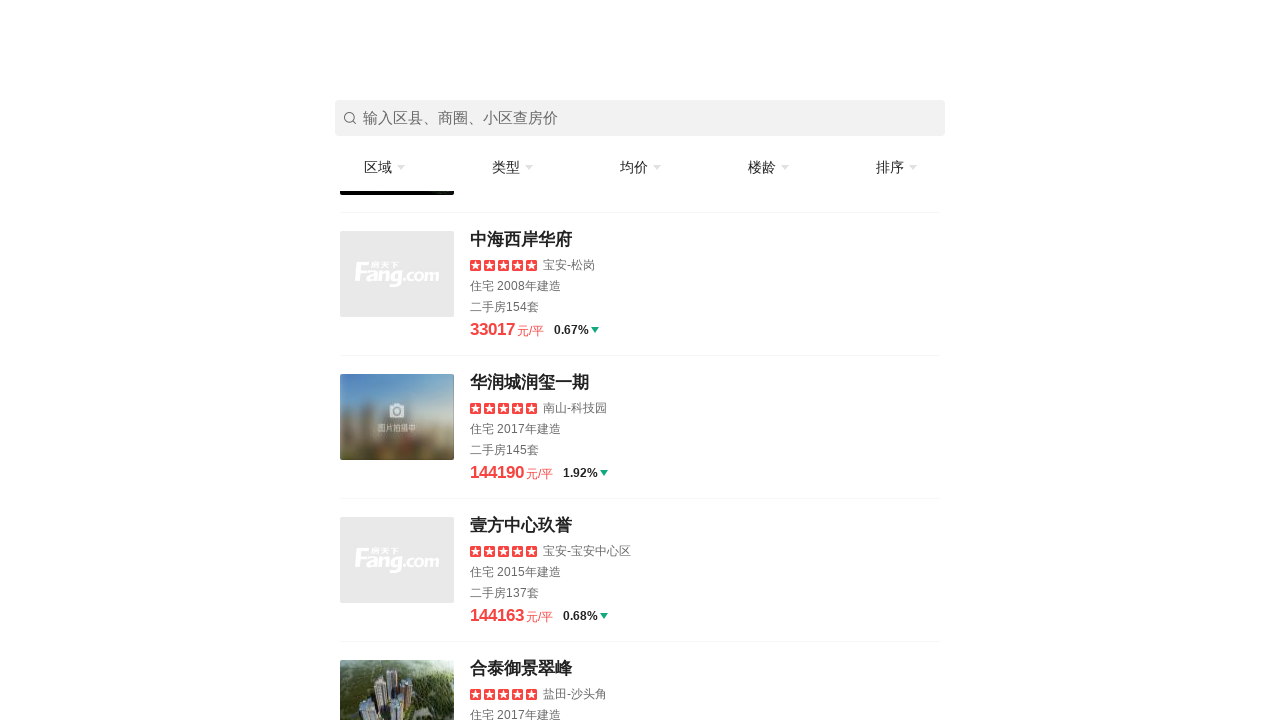

Waited 1 second for page content to load after scrolling
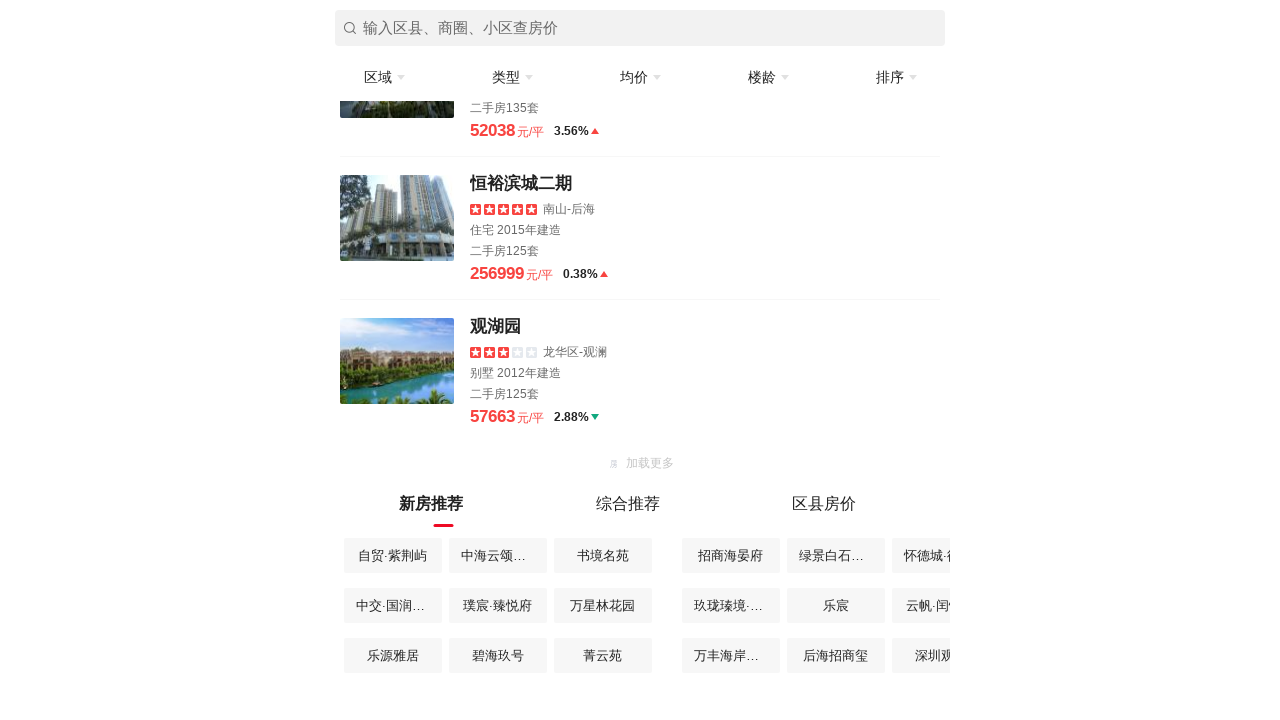

Pressed PageDown to scroll through real estate listing page
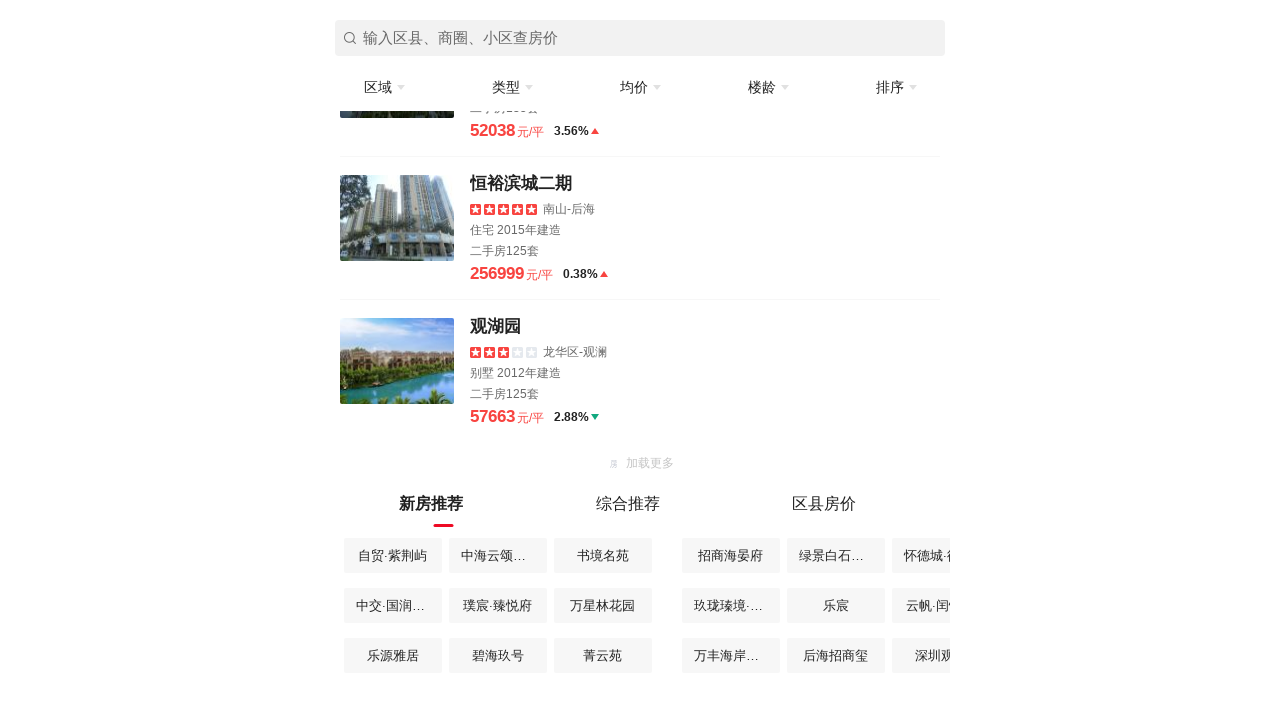

Waited 1 second for page content to load after scrolling
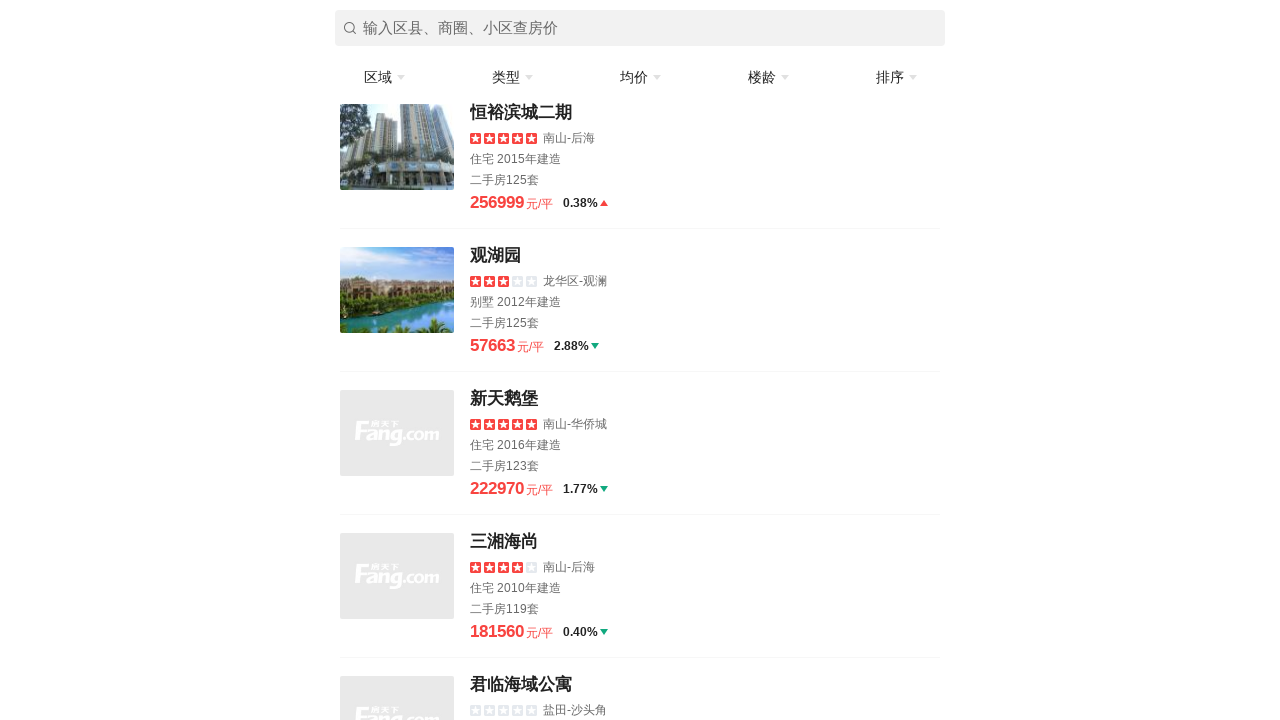

Pressed PageDown to scroll through real estate listing page
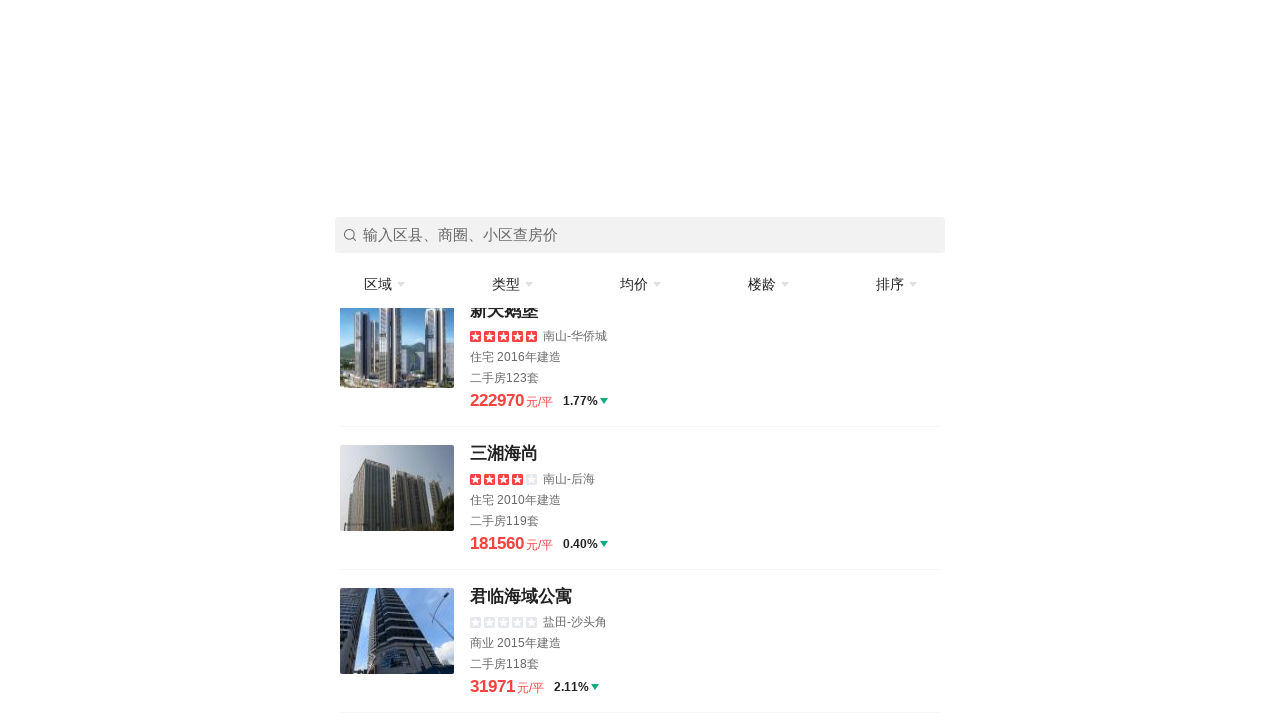

Waited 1 second for page content to load after scrolling
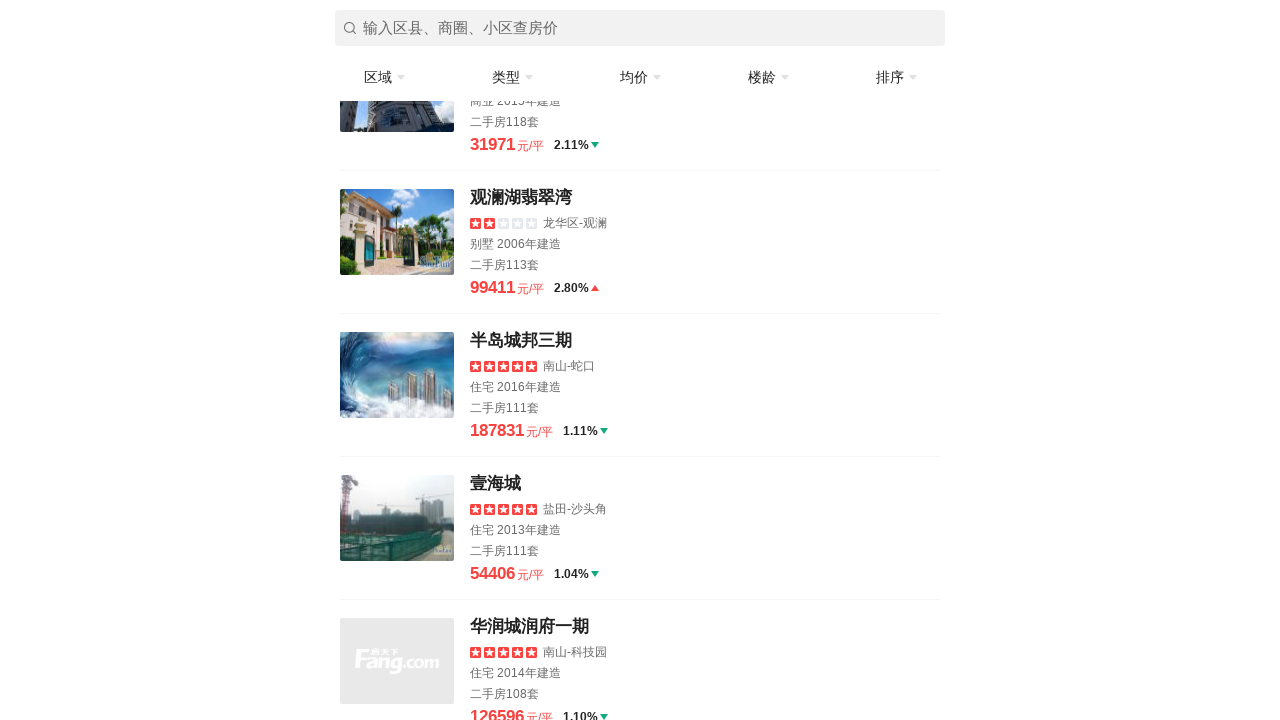

Pressed PageDown to scroll through real estate listing page
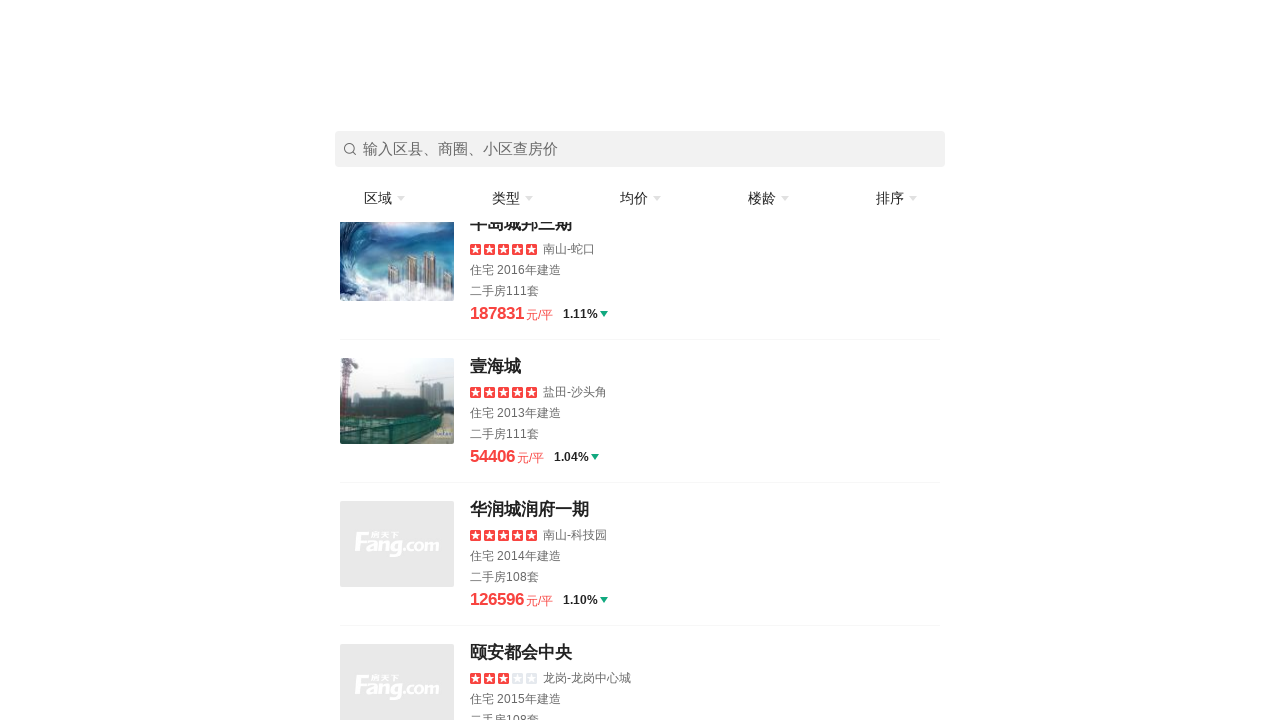

Waited 1 second for page content to load after scrolling
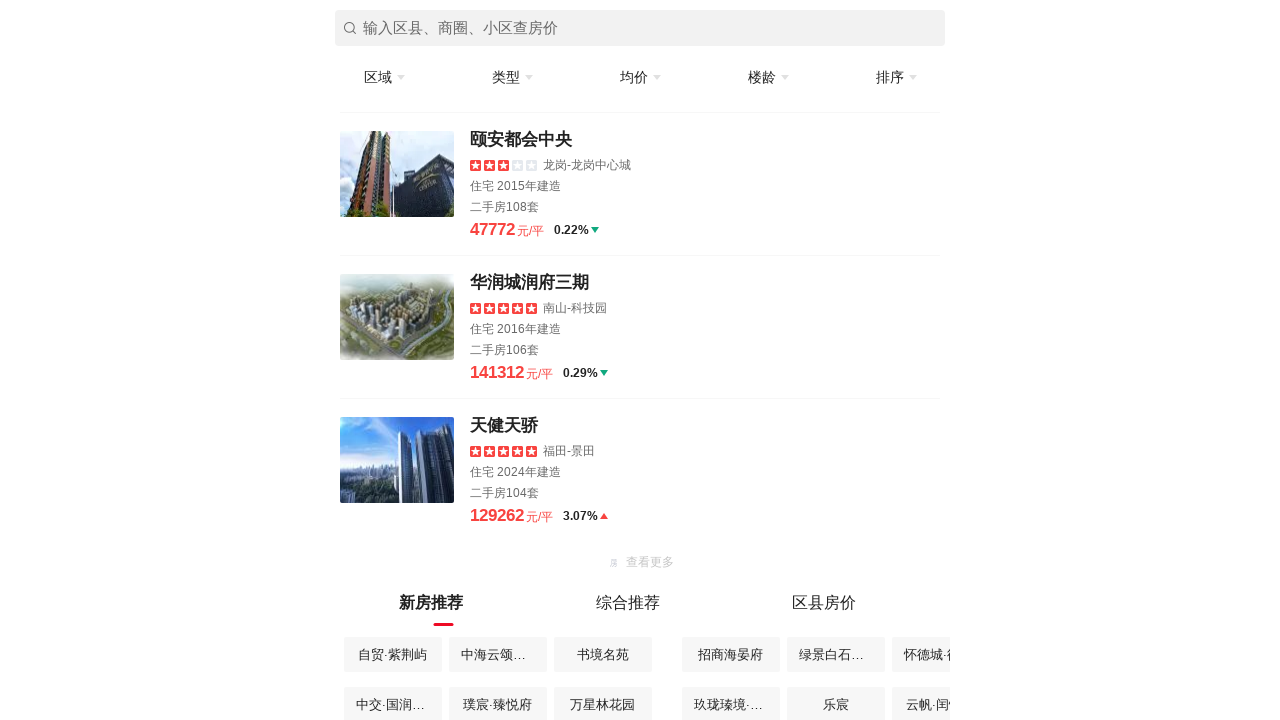

Pressed PageDown to scroll through real estate listing page
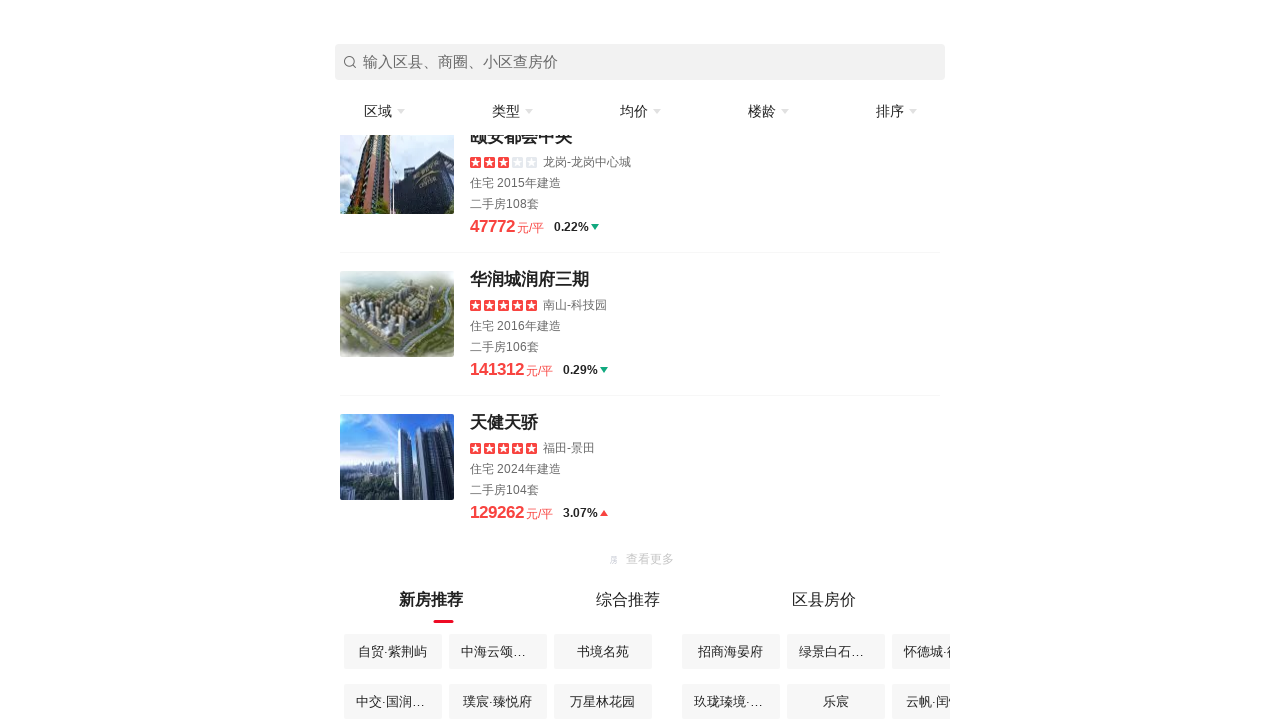

Waited 1 second for page content to load after scrolling
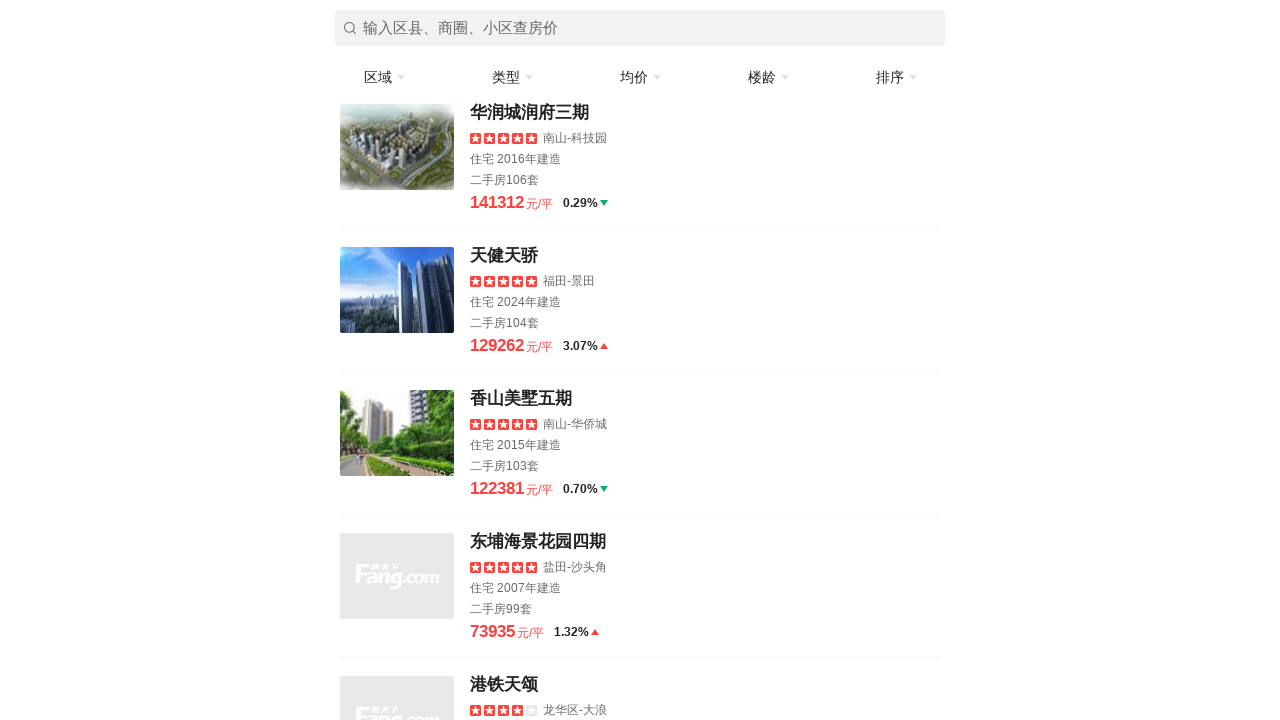

Pressed PageDown to scroll through real estate listing page
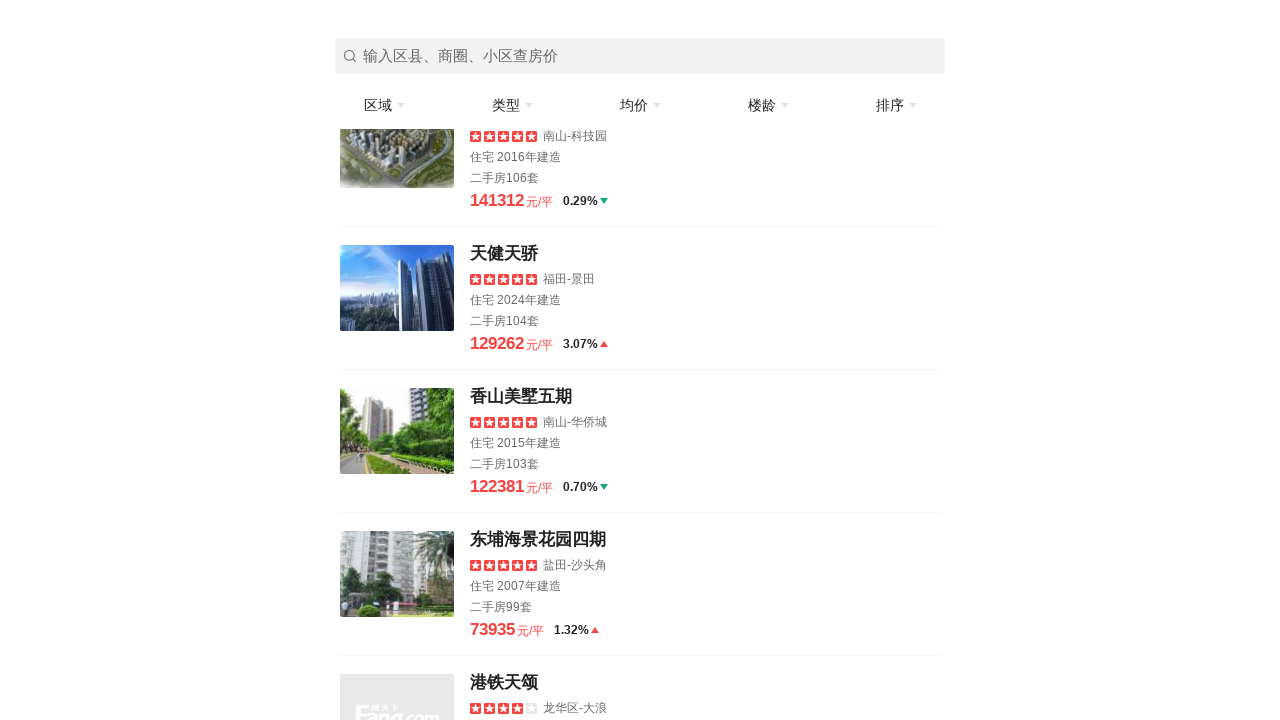

Waited 1 second for page content to load after scrolling
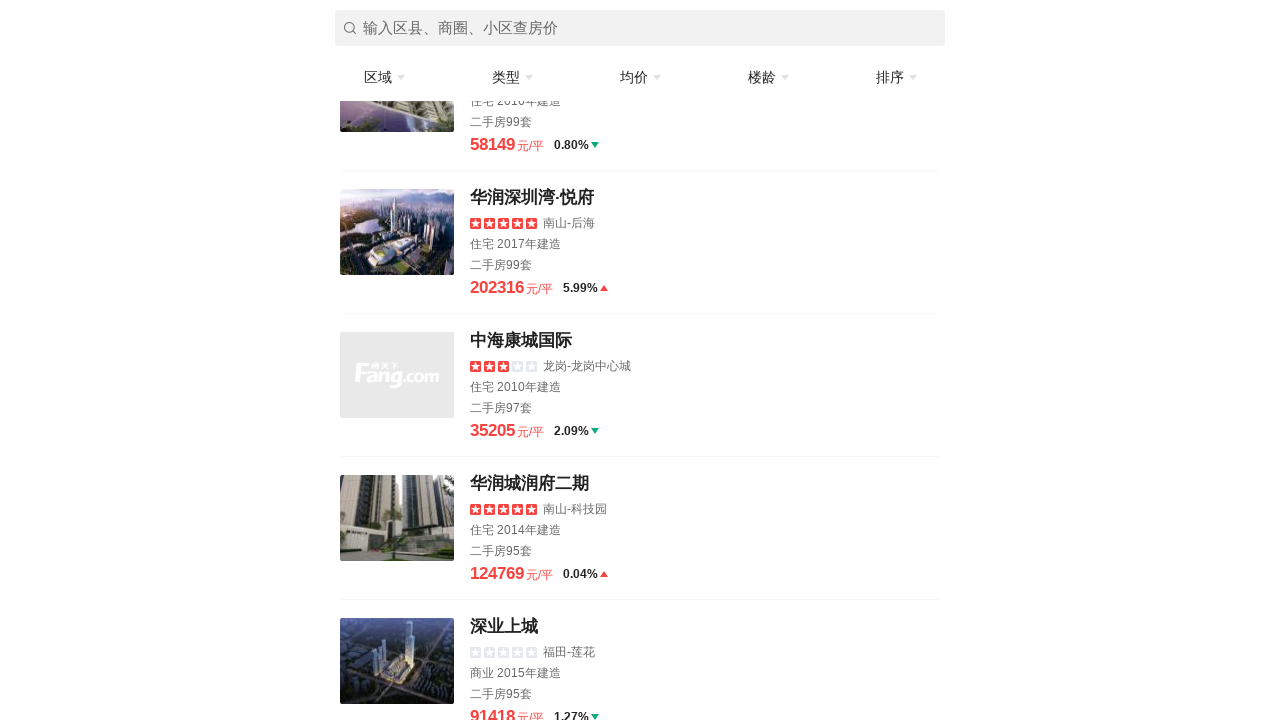

Pressed PageDown to scroll through real estate listing page
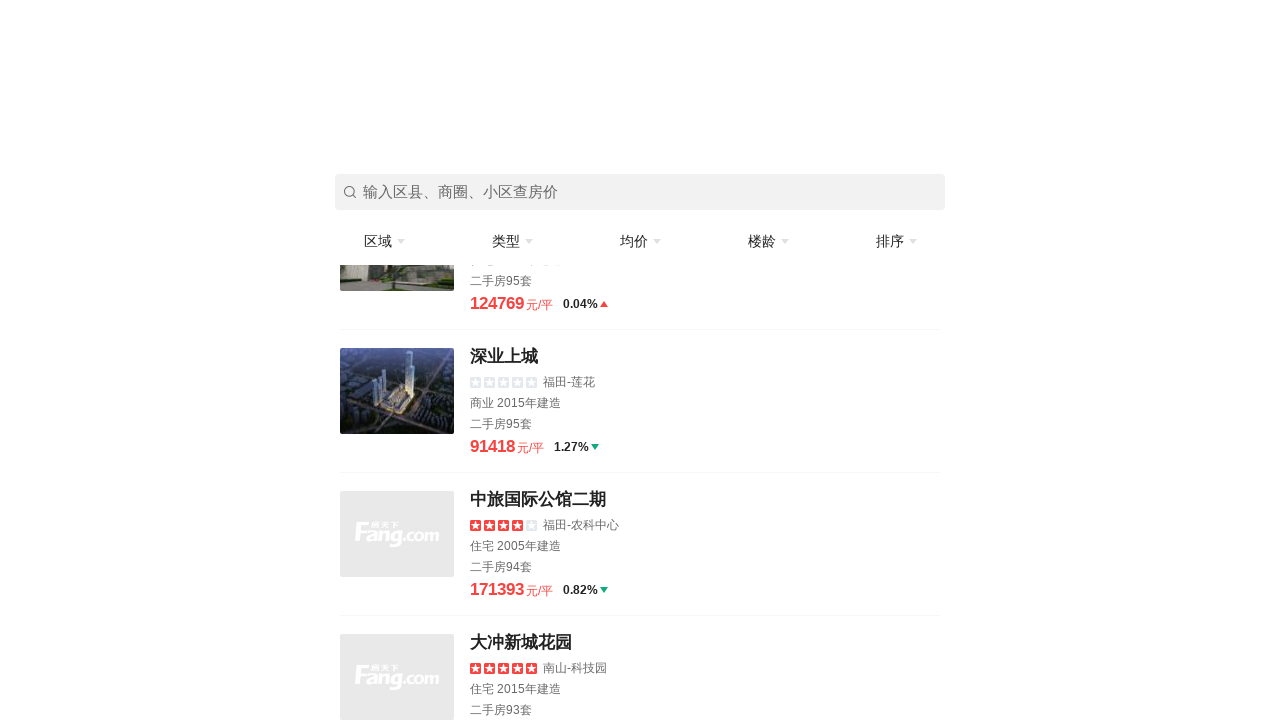

Waited 1 second for page content to load after scrolling
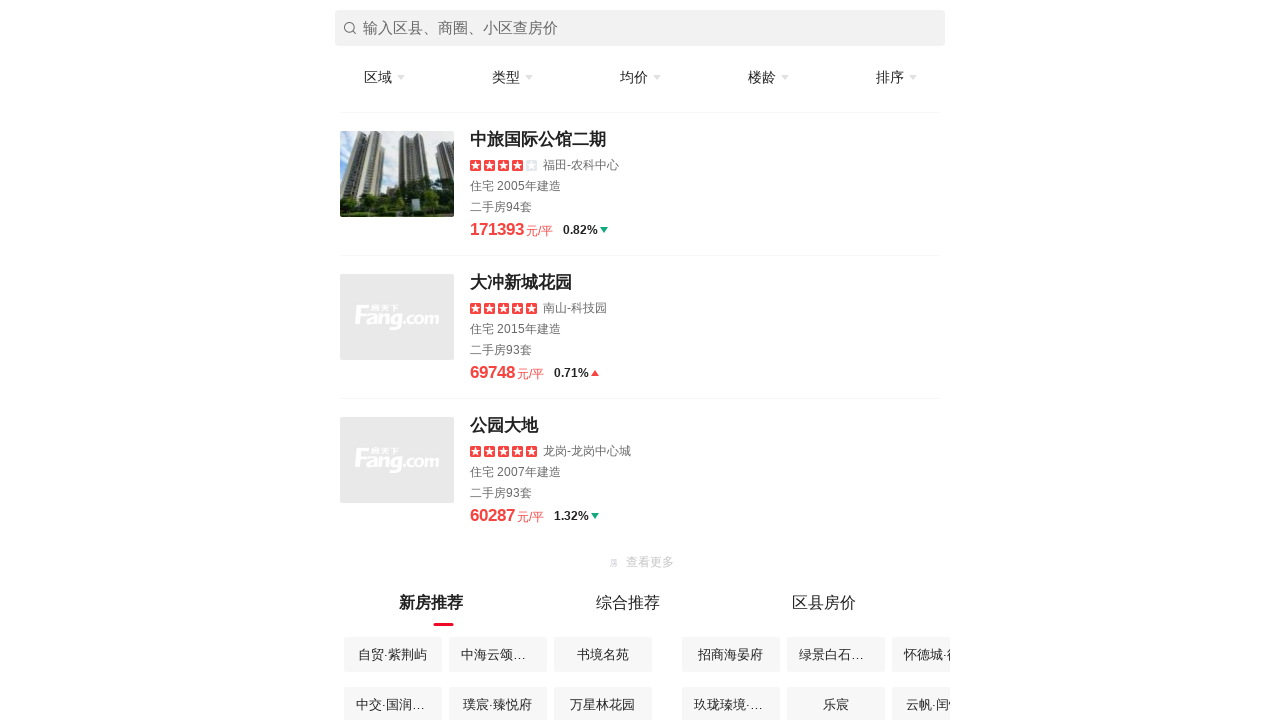

Pressed PageDown to scroll through real estate listing page
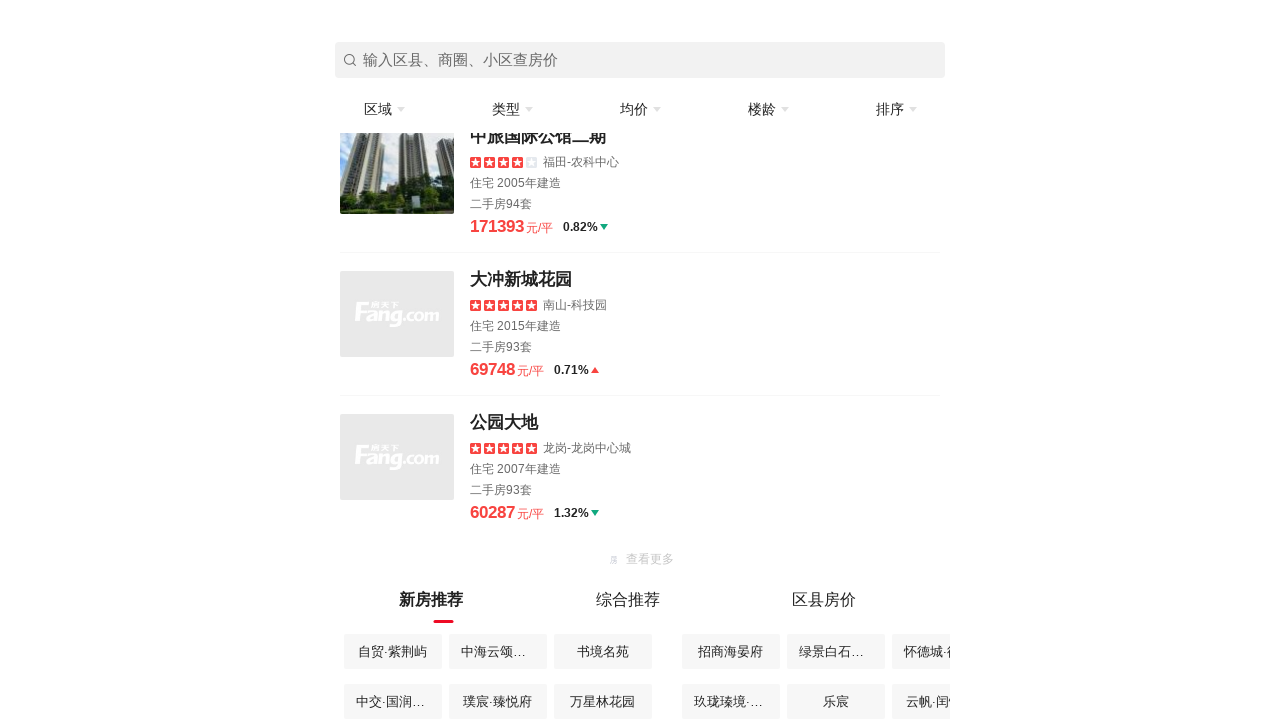

Waited 1 second for page content to load after scrolling
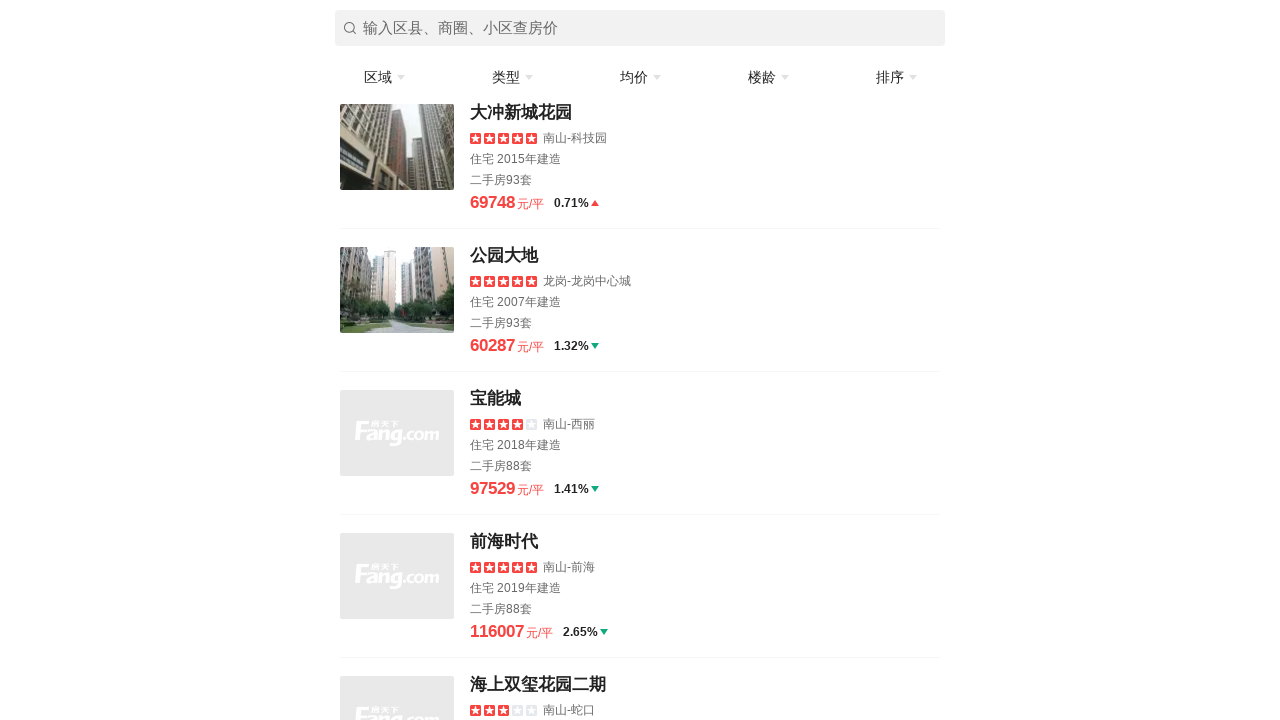

Pressed PageDown to scroll through real estate listing page
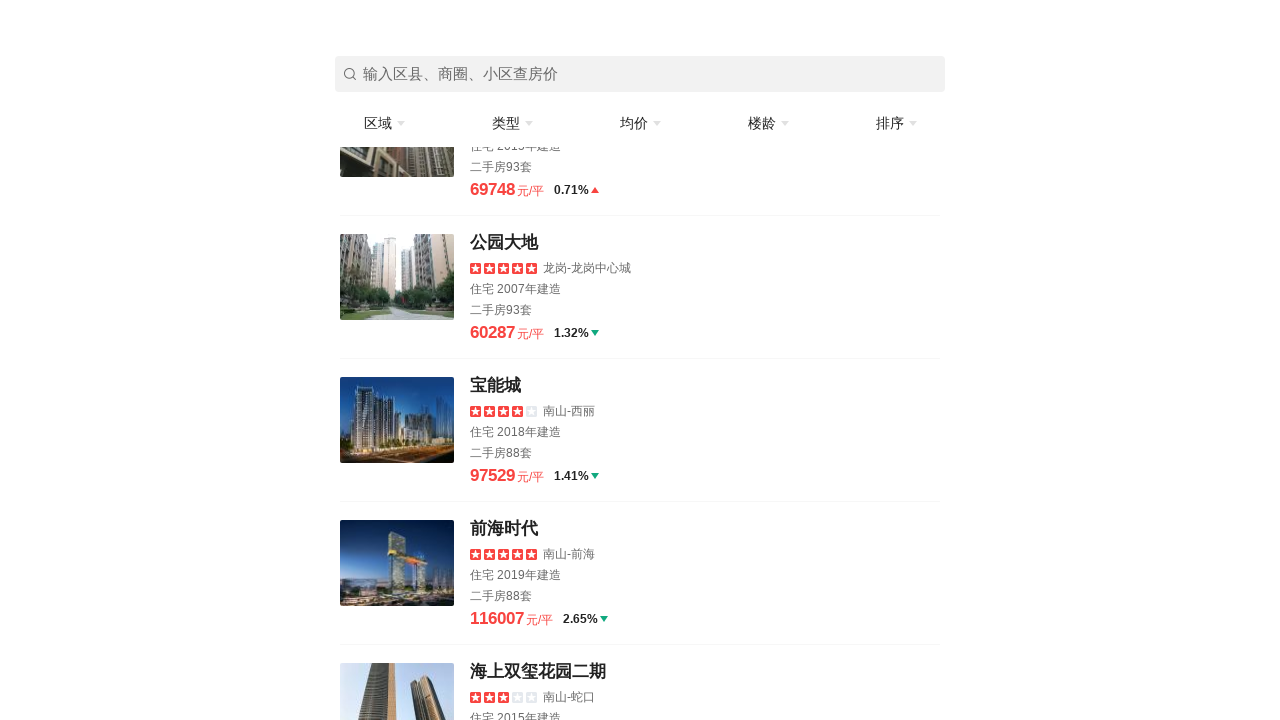

Waited 1 second for page content to load after scrolling
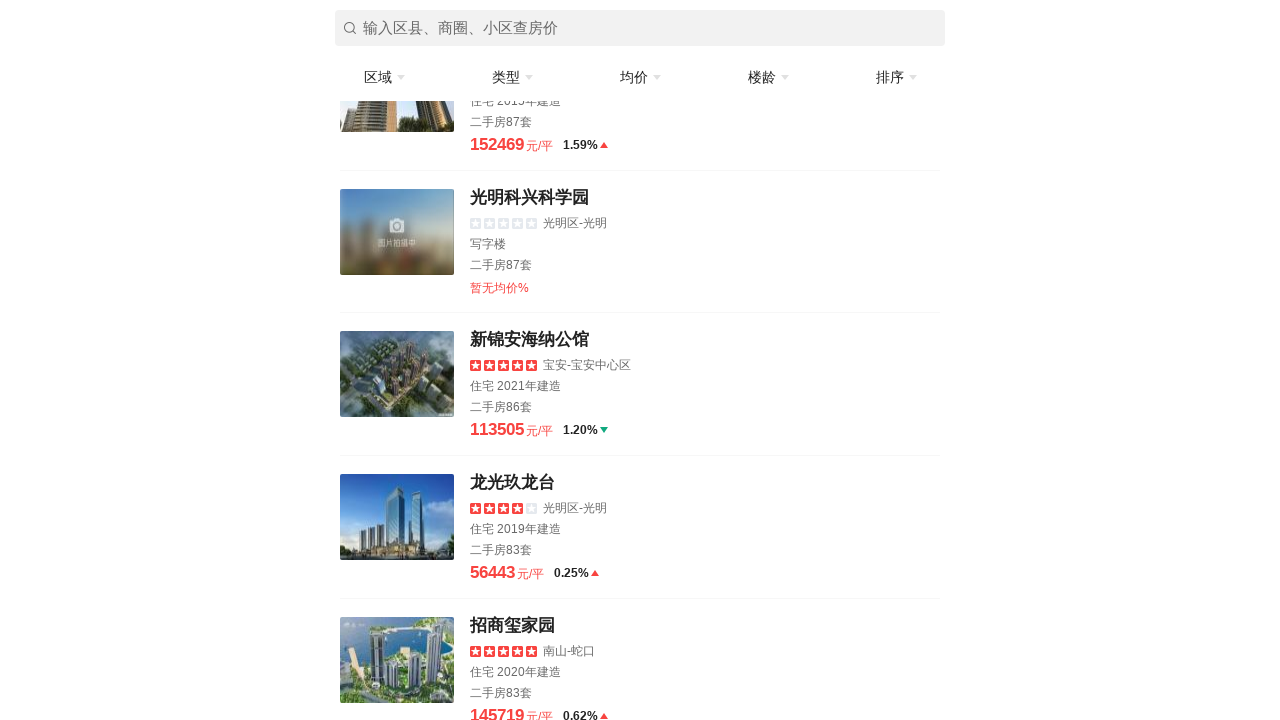

Confirmed page body is visible after scrolling
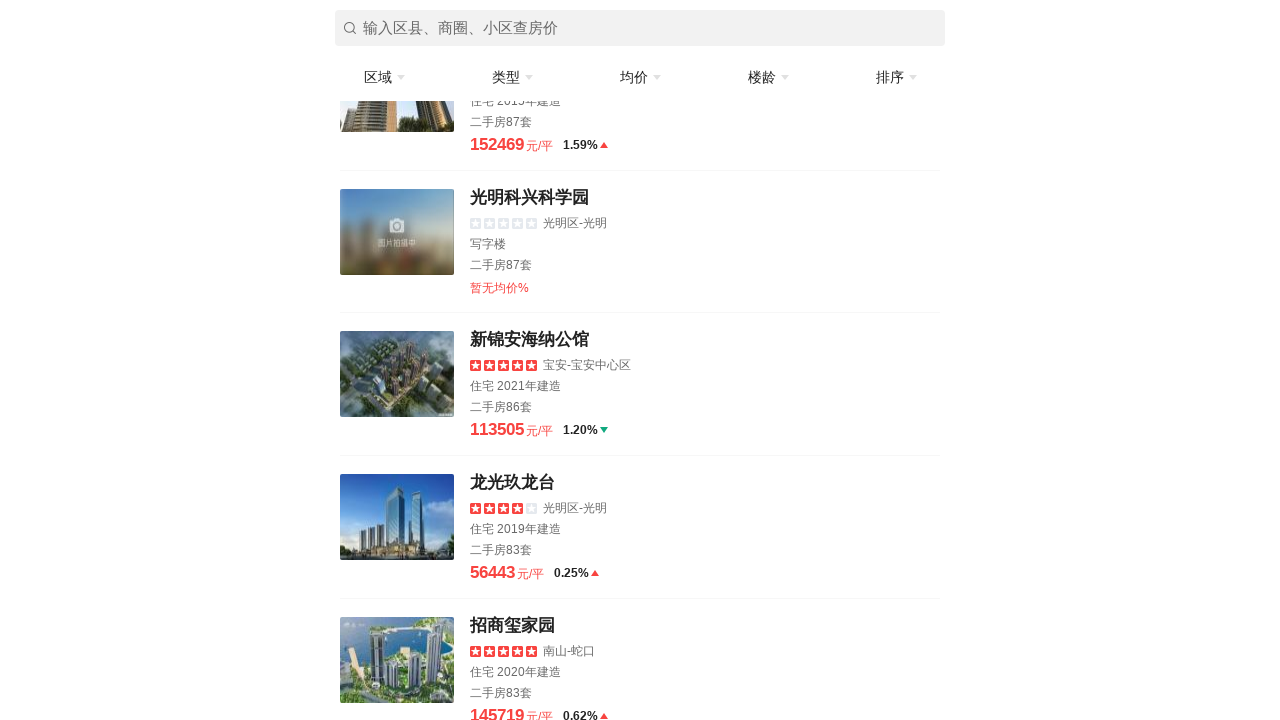

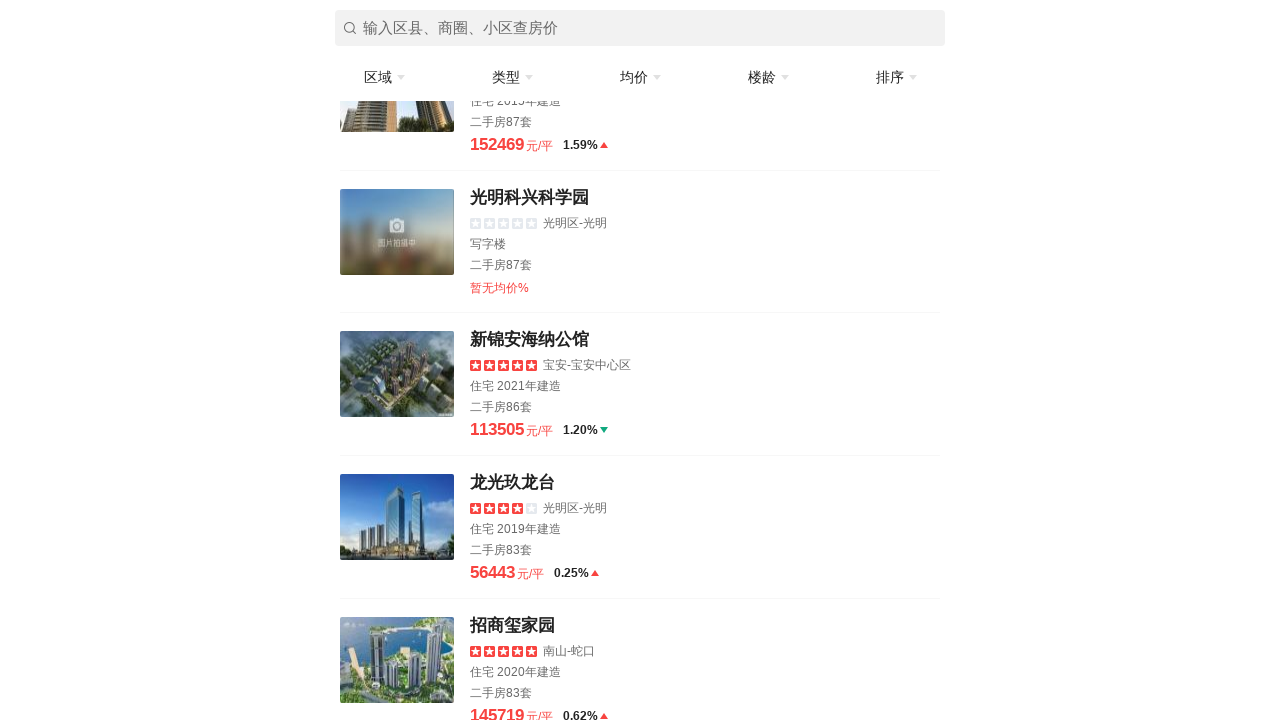